Tests the complete e-commerce checkout flow: adding a product to cart, proceeding to checkout, filling billing information, and completing the order with check payment

Starting URL: https://practice.automationtesting.in/

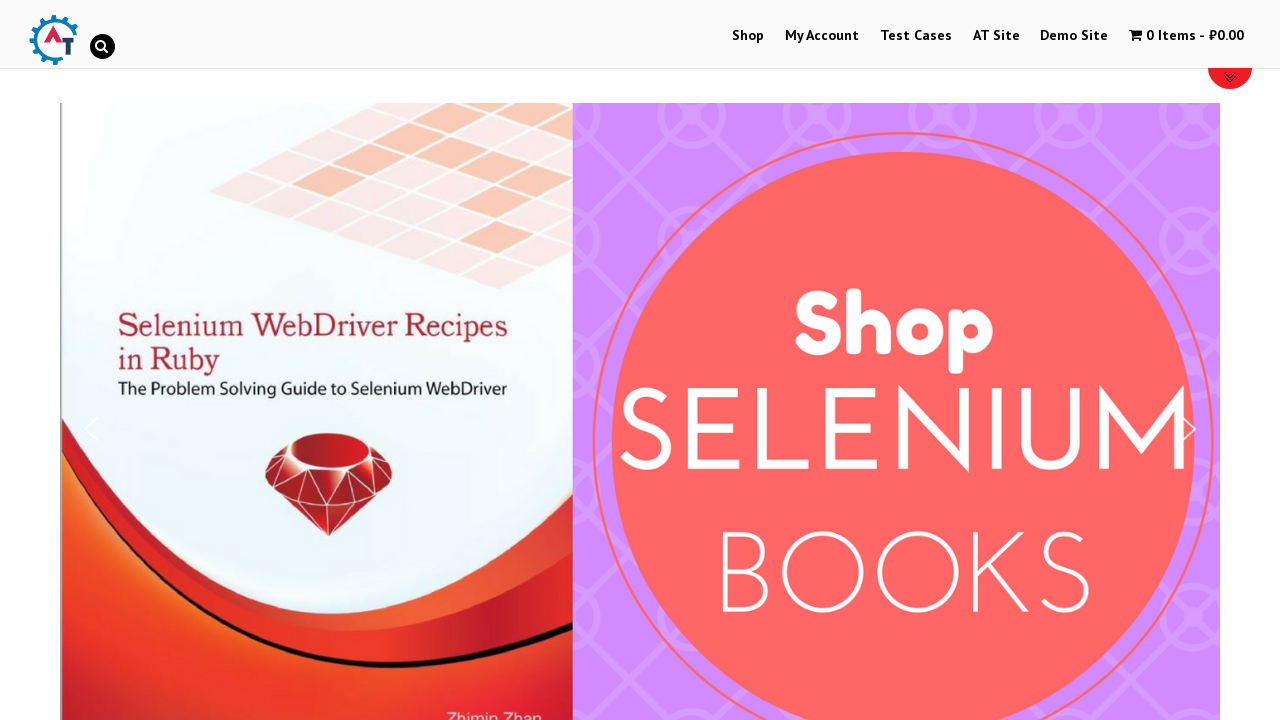

Clicked on shop menu item to navigate to shop section at (748, 36) on #menu-item-40
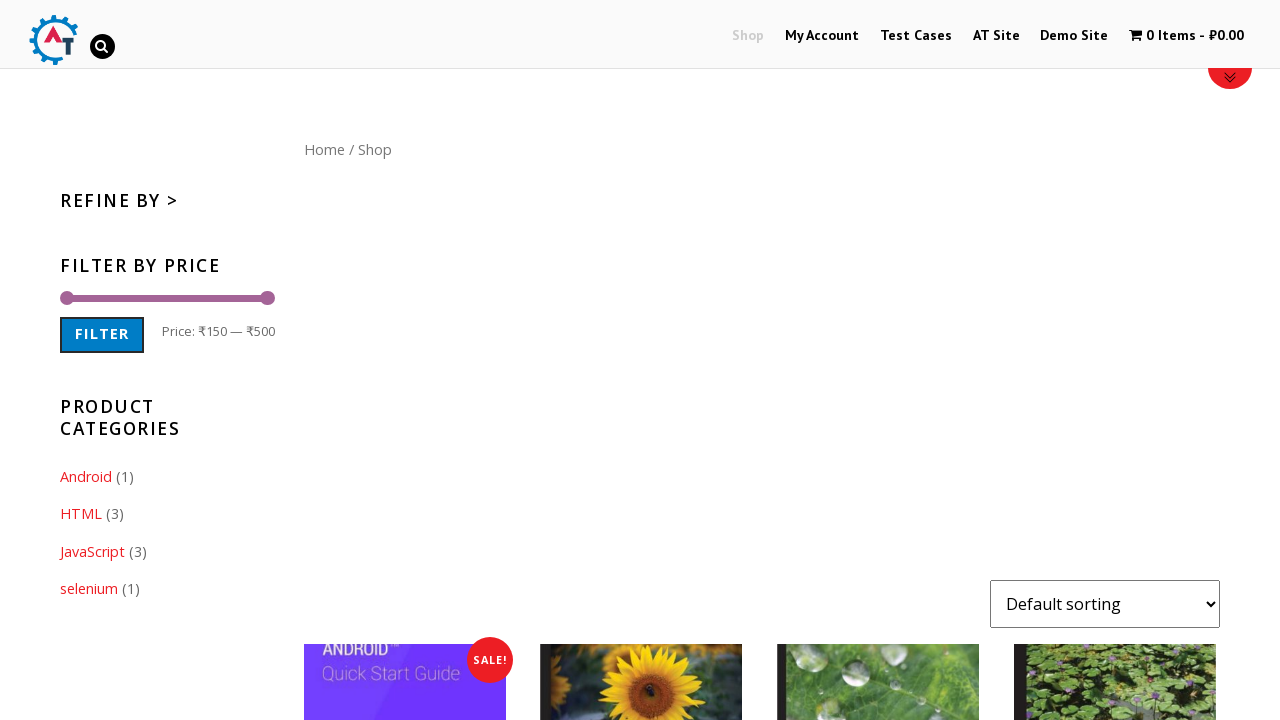

Scrolled down 300px to view products
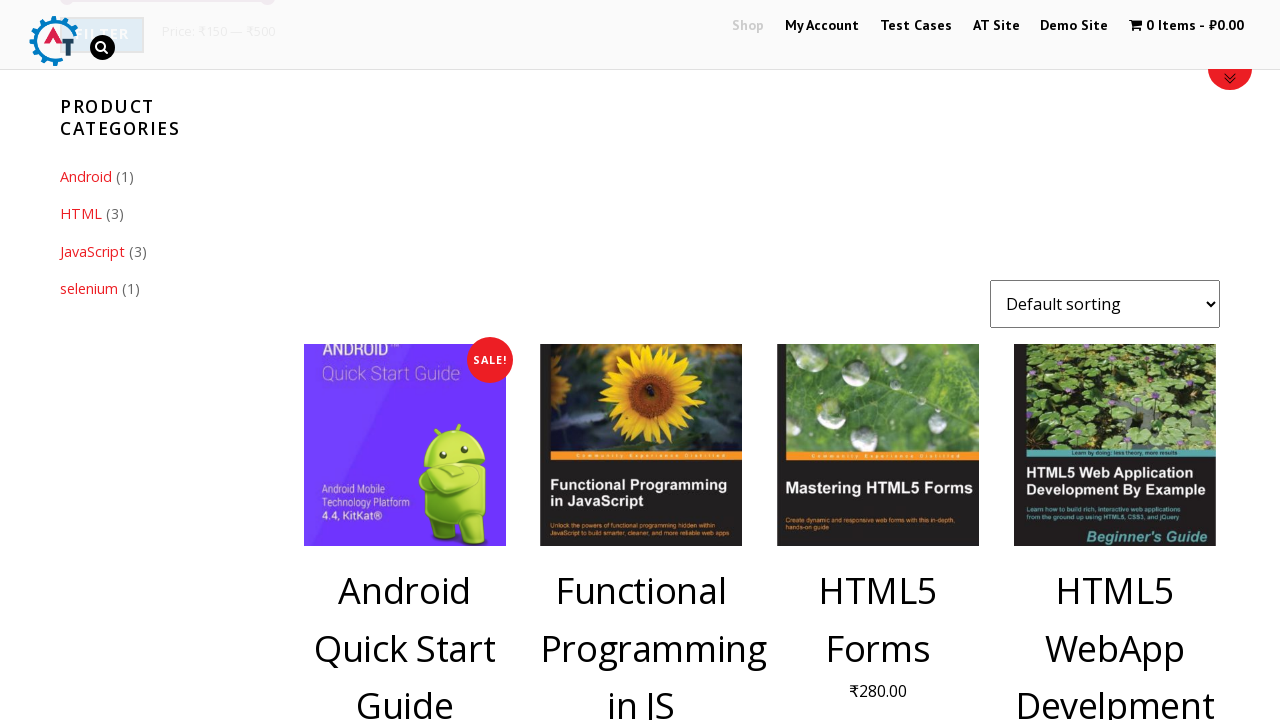

Clicked add to cart button for product ID 182 at (1115, 361) on [data-product_id='182']
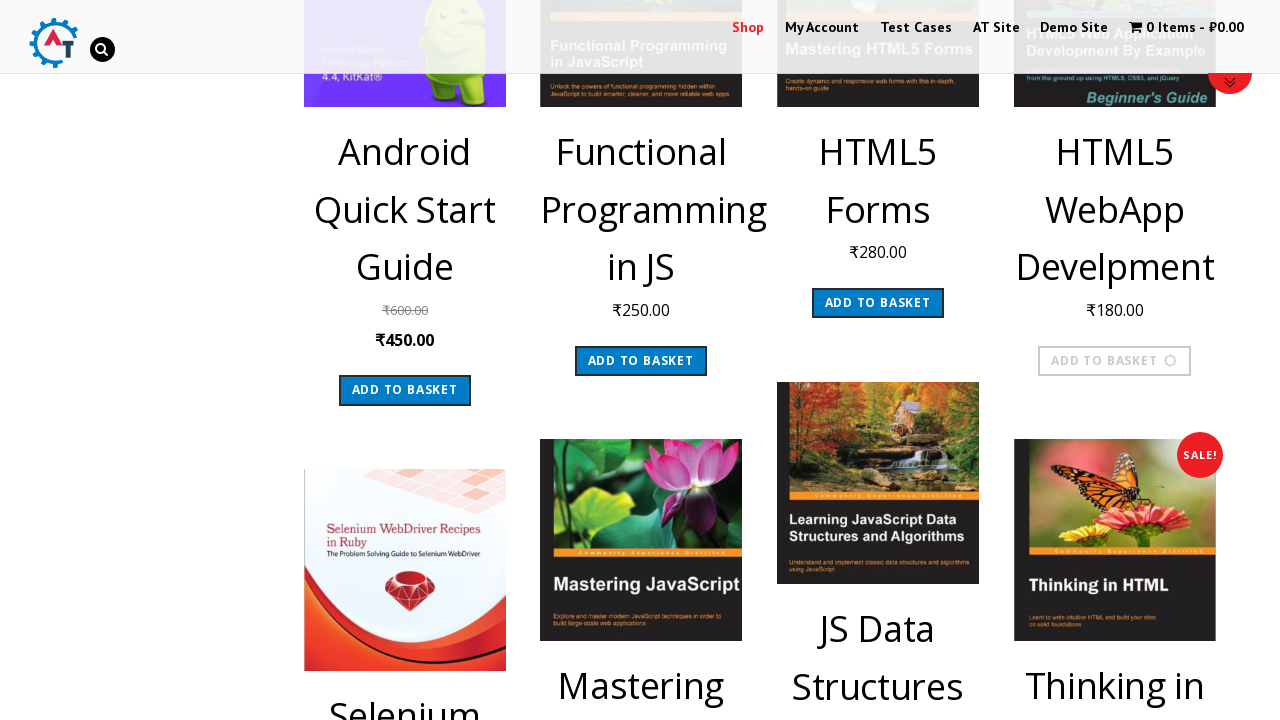

Waited 2 seconds for product to be added to cart
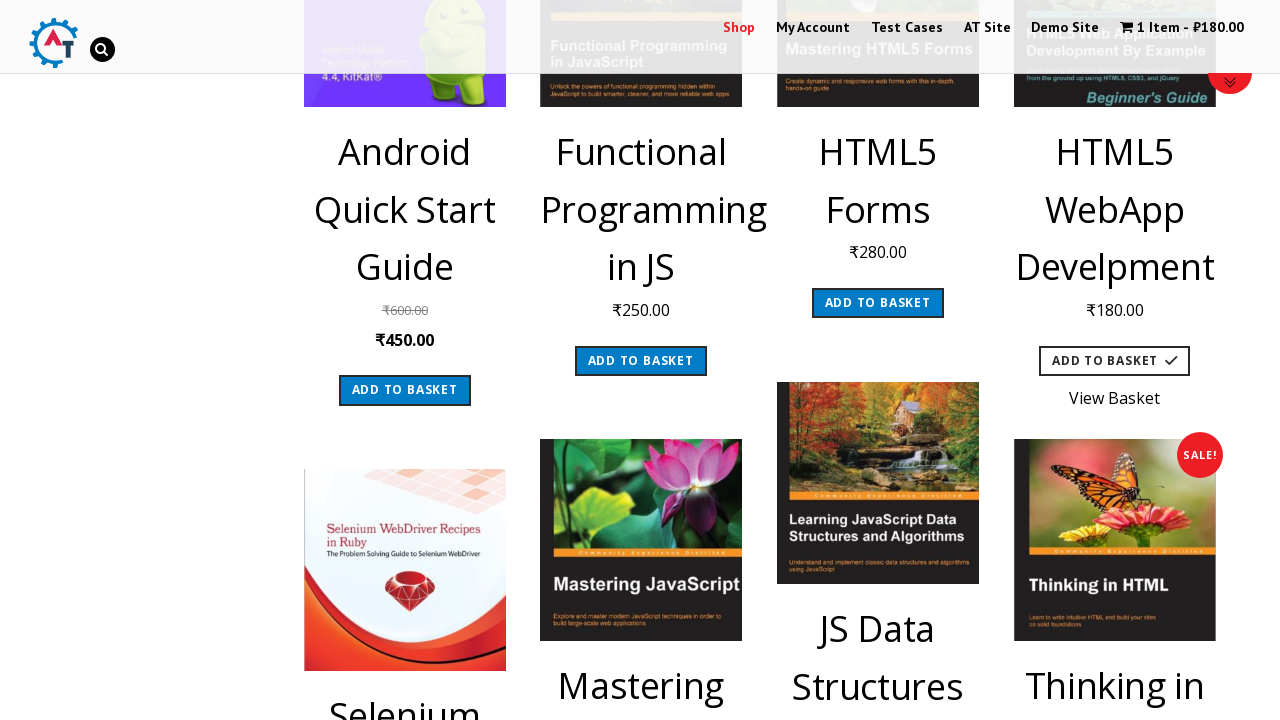

Clicked on cart contents link to view cart at (1158, 28) on .cartcontents
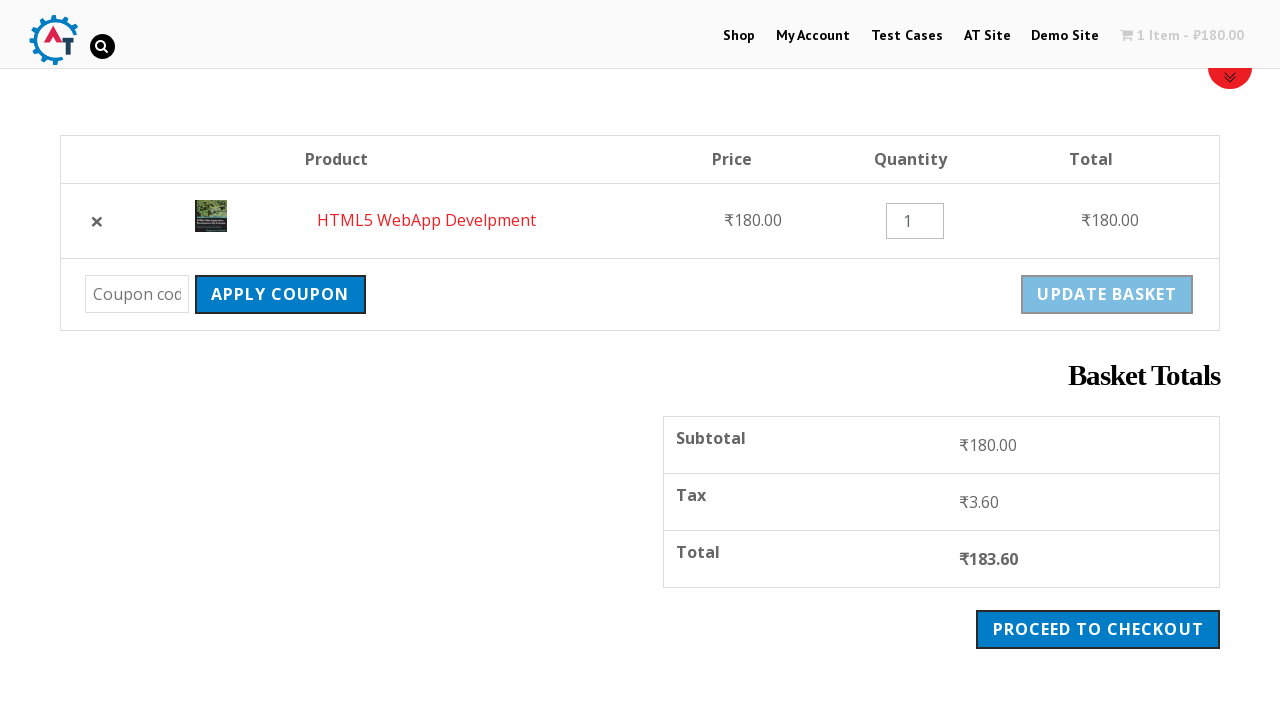

Waited 2 seconds for cart page to load
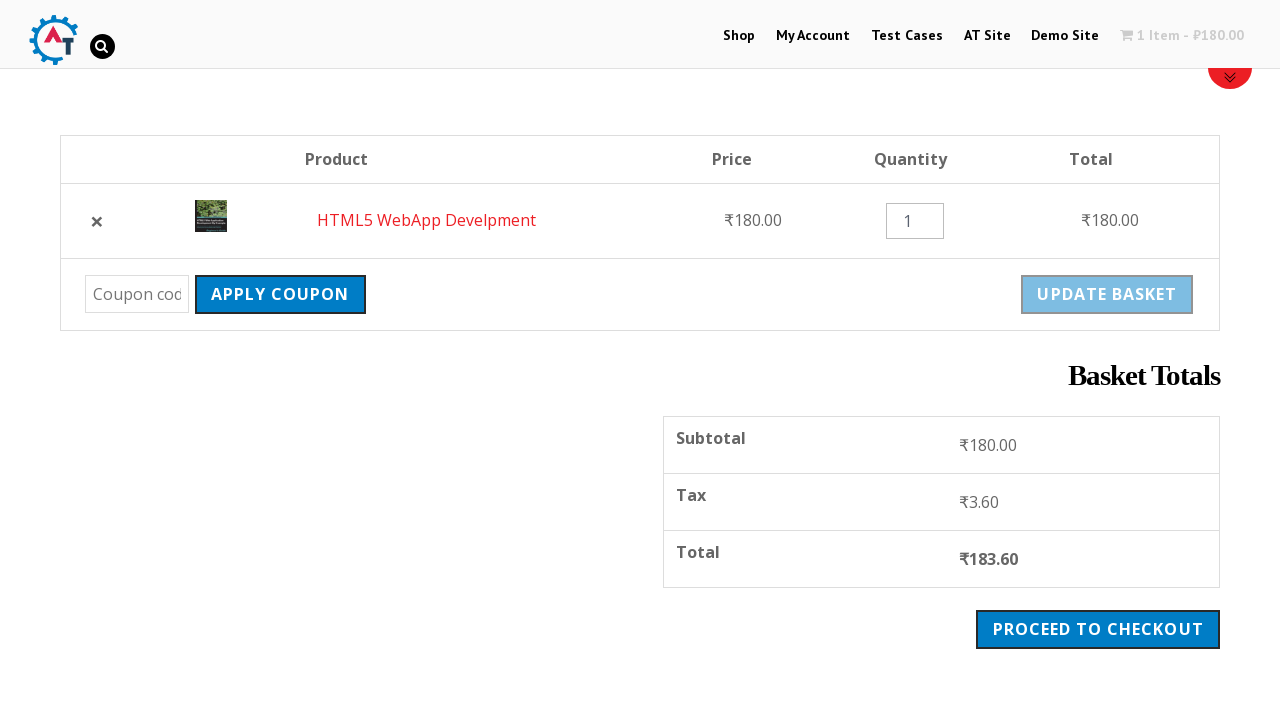

Checkout button became visible
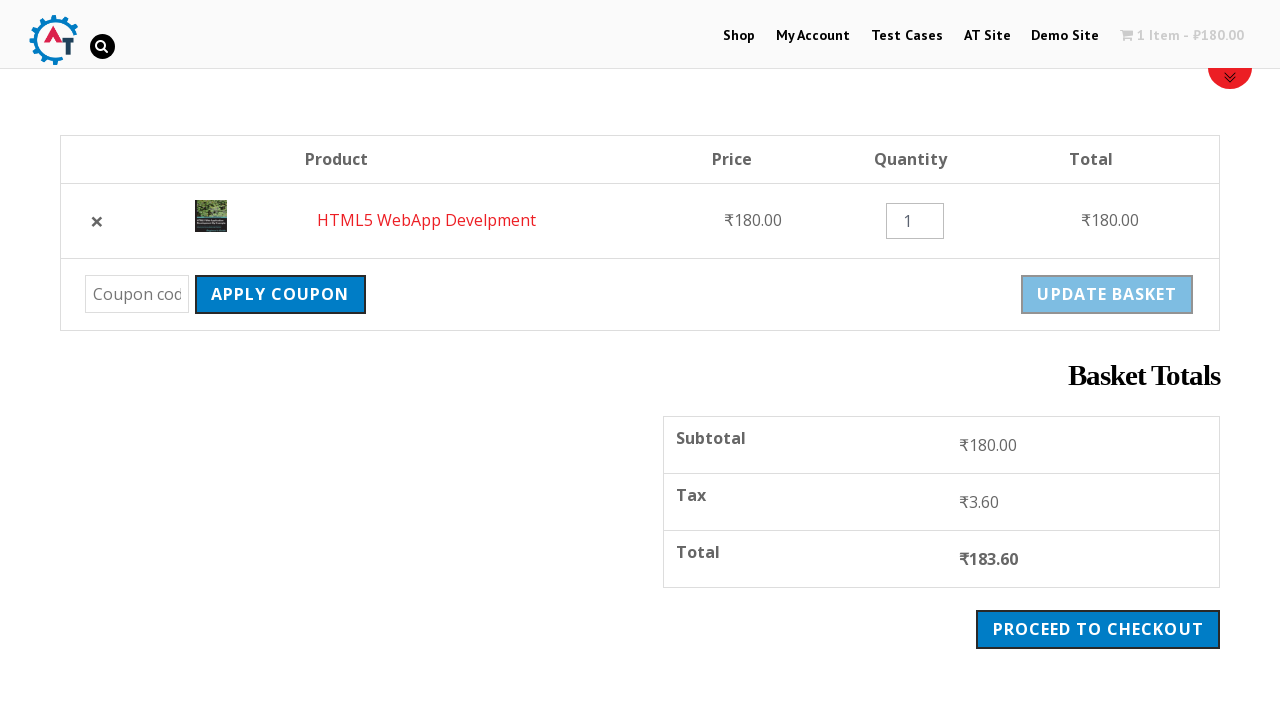

Clicked checkout button to proceed to checkout at (1098, 629) on .checkout-button.button.alt.wc-forward
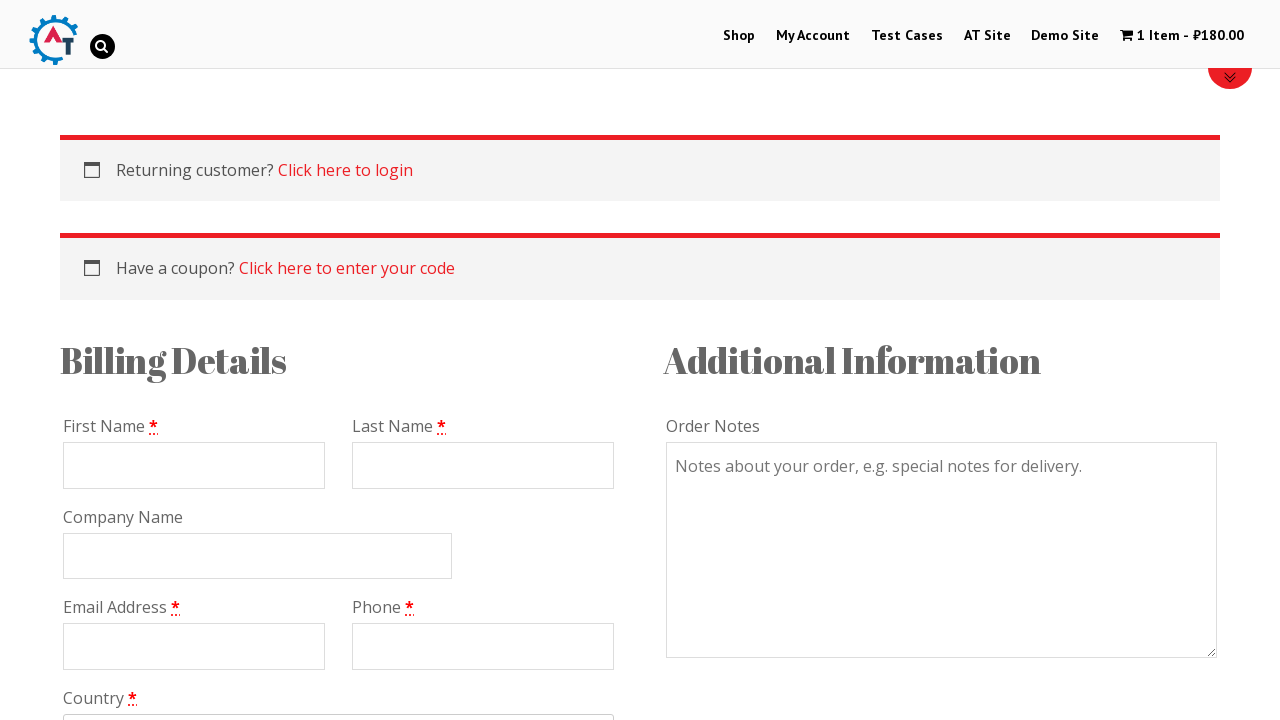

Billing first name field became visible
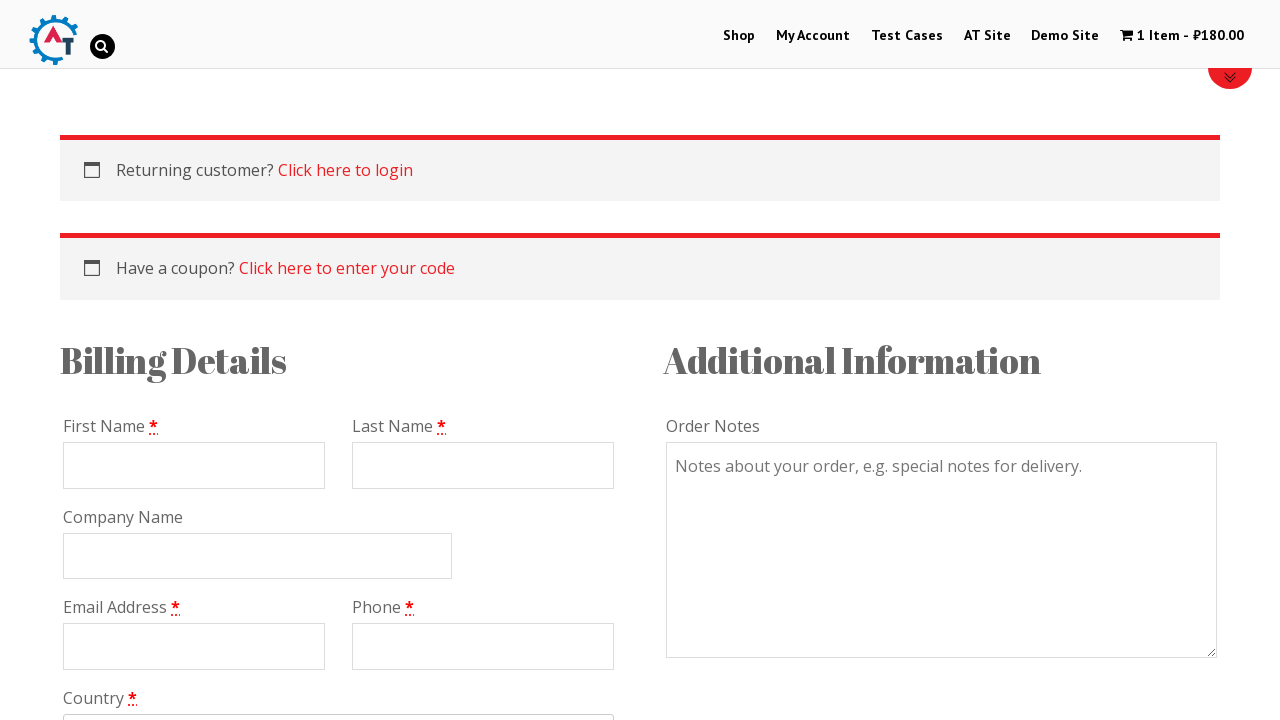

Filled billing first name with 'Andrew' on #billing_first_name
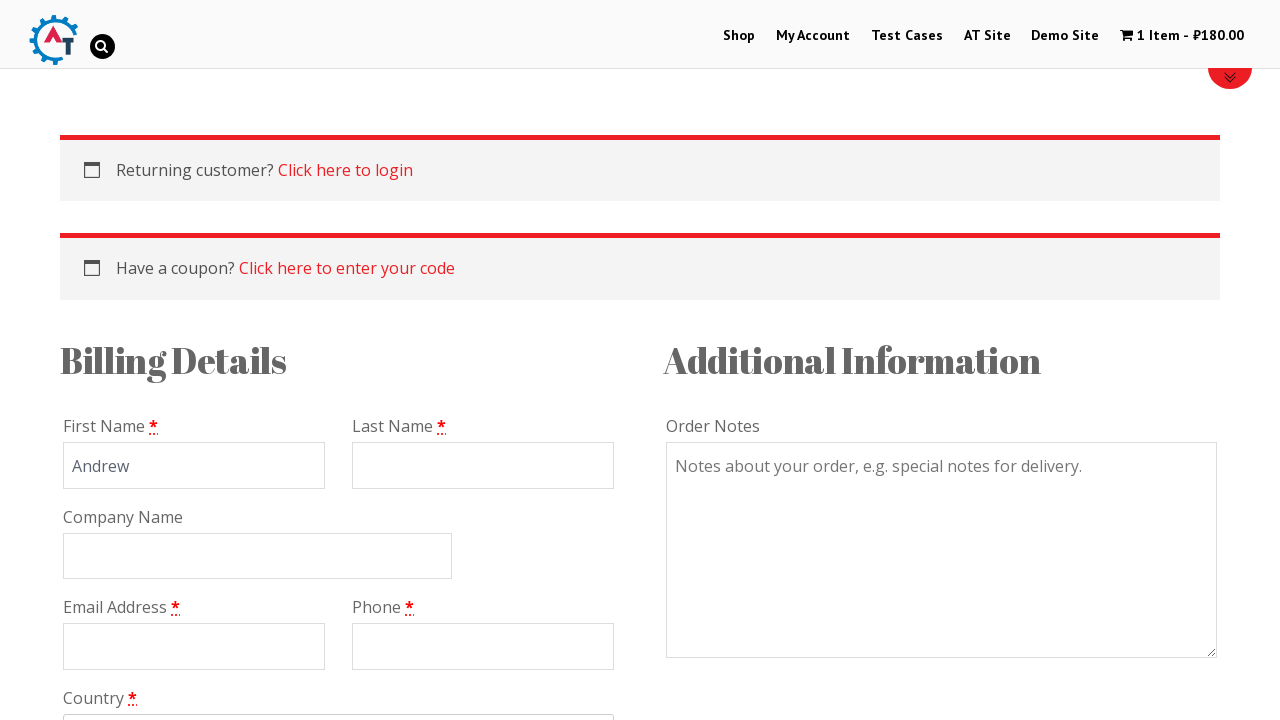

Filled billing last name with 'Buda' on #billing_last_name
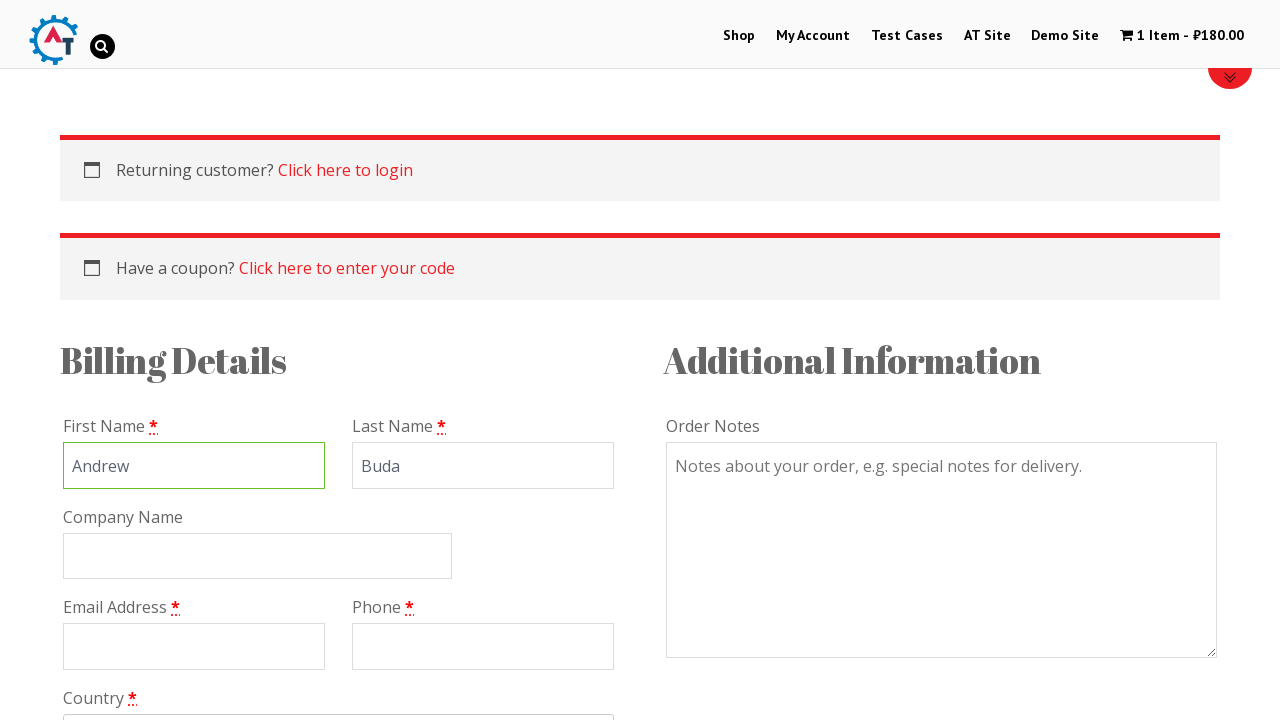

Filled billing email with 'testuser.342@example.com' on #billing_email
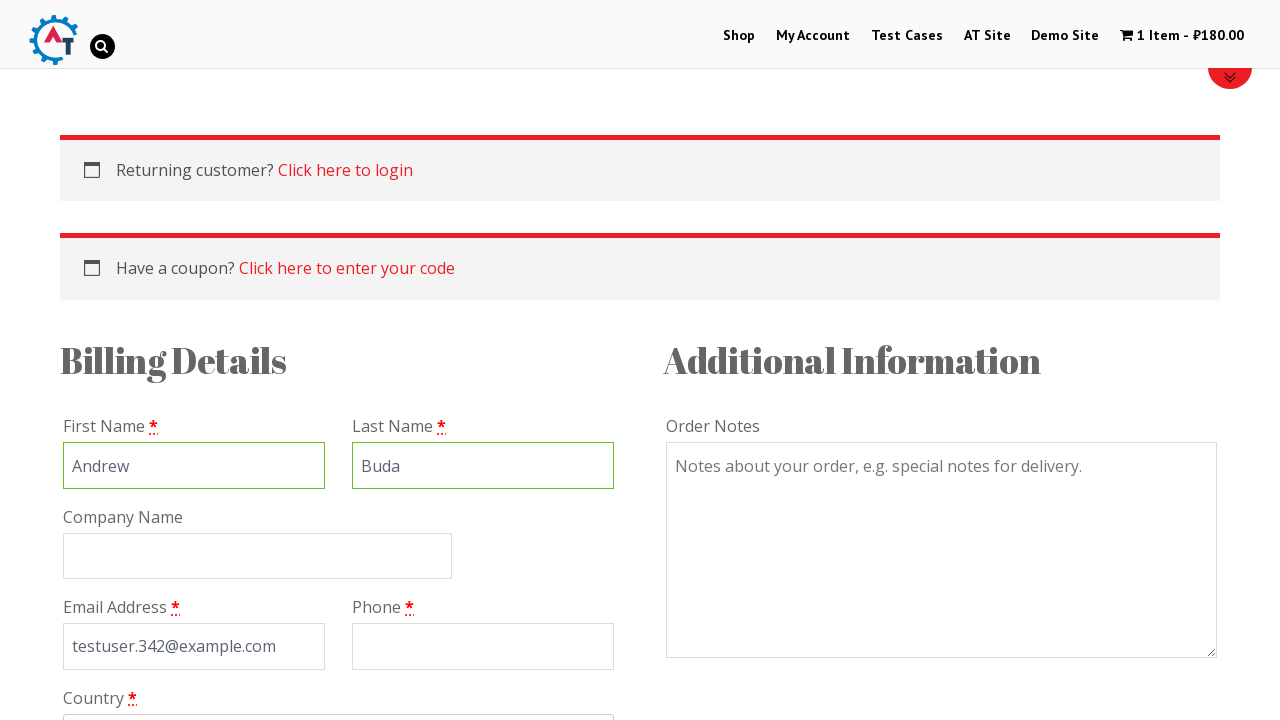

Filled billing phone with '8954231561' on #billing_phone
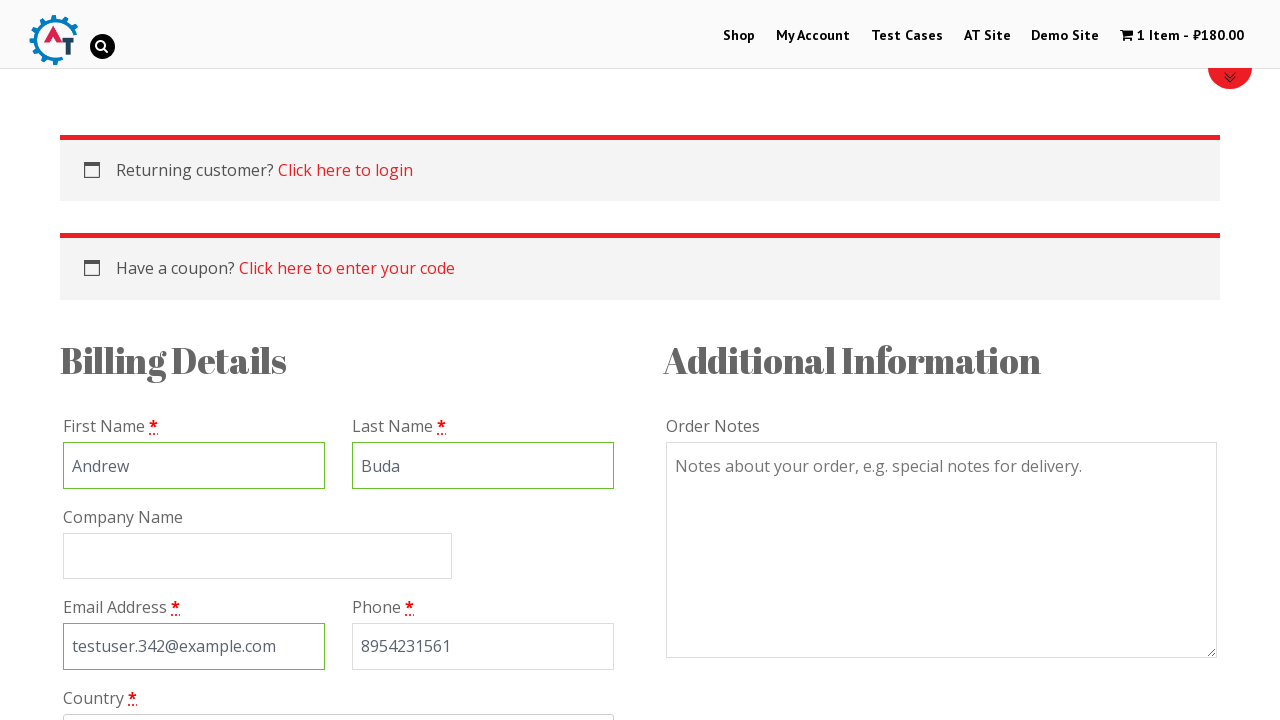

Clicked on country dropdown to open selection options at (604, 704) on .select2-arrow
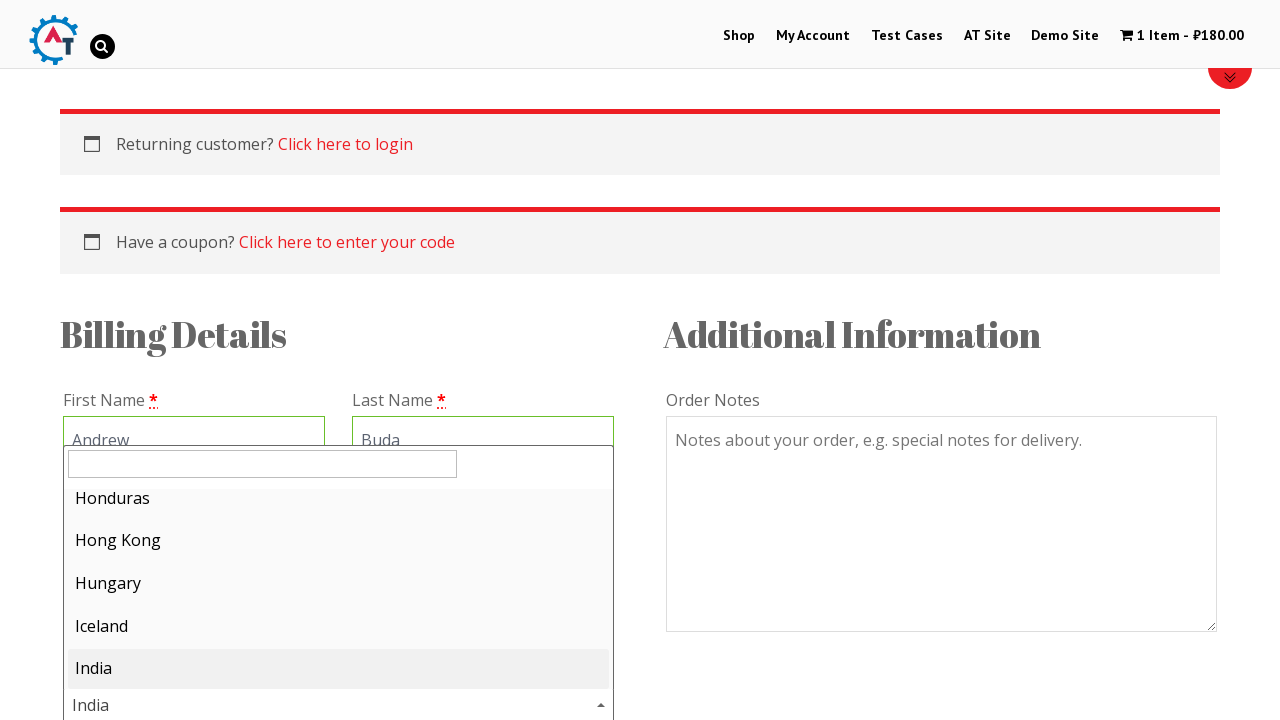

Typed 'Russia' in country search field on #s2id_autogen1_search
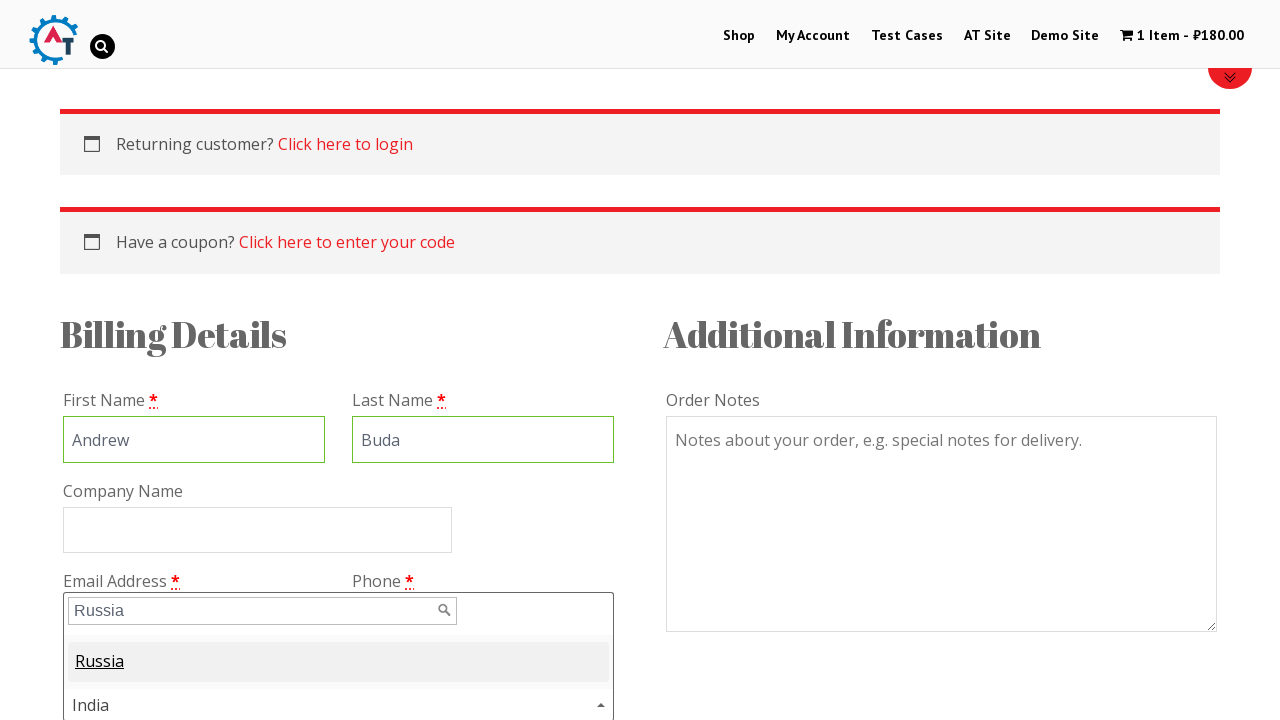

Selected Russia from dropdown options at (100, 661) on .select2-match
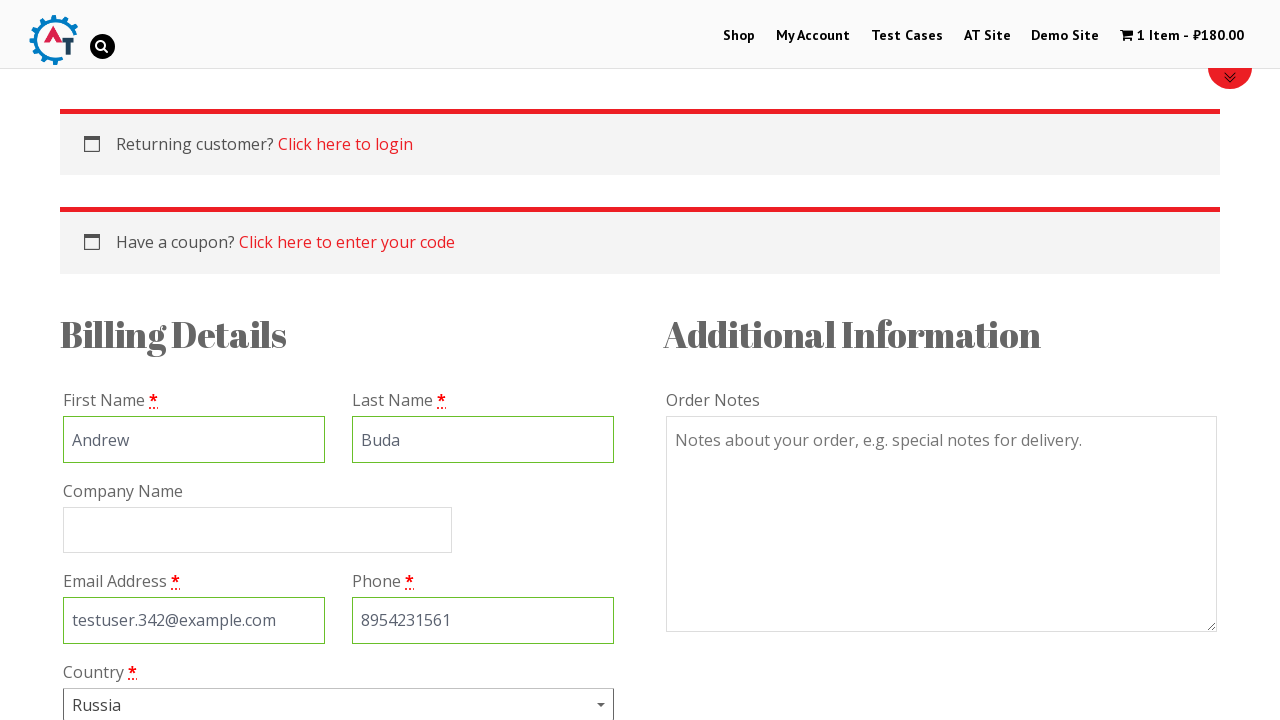

Filled billing address with 'Test Street 123' on p > #billing_address_1
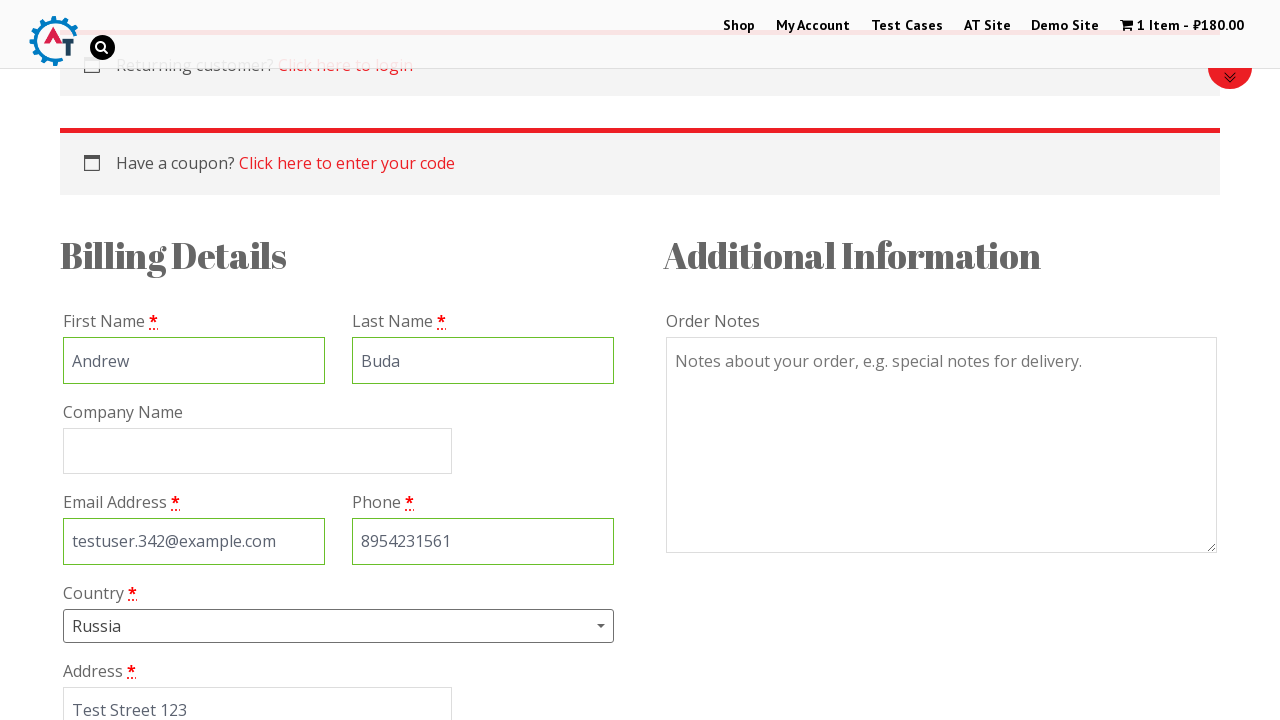

Filled billing city with 'New York' on p > #billing_city
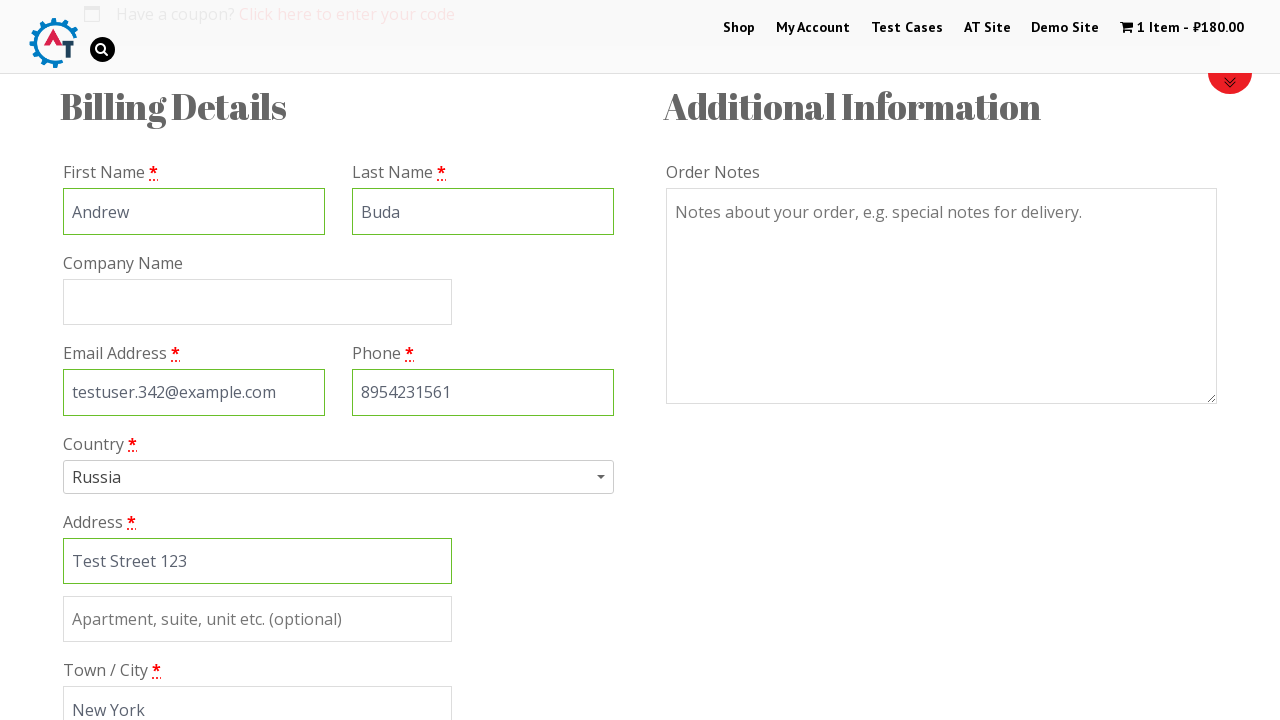

Filled billing state with 'Brolan' on p > #billing_state
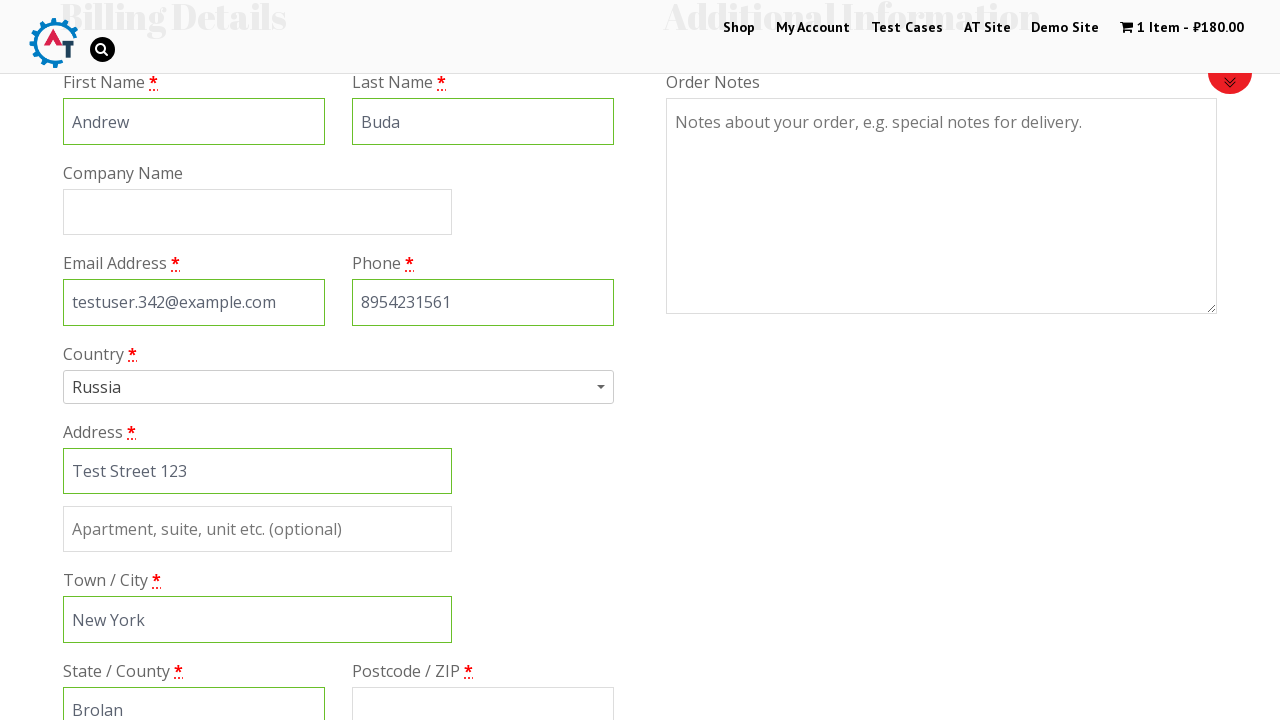

Filled billing postcode with '329012' on p > #billing_postcode
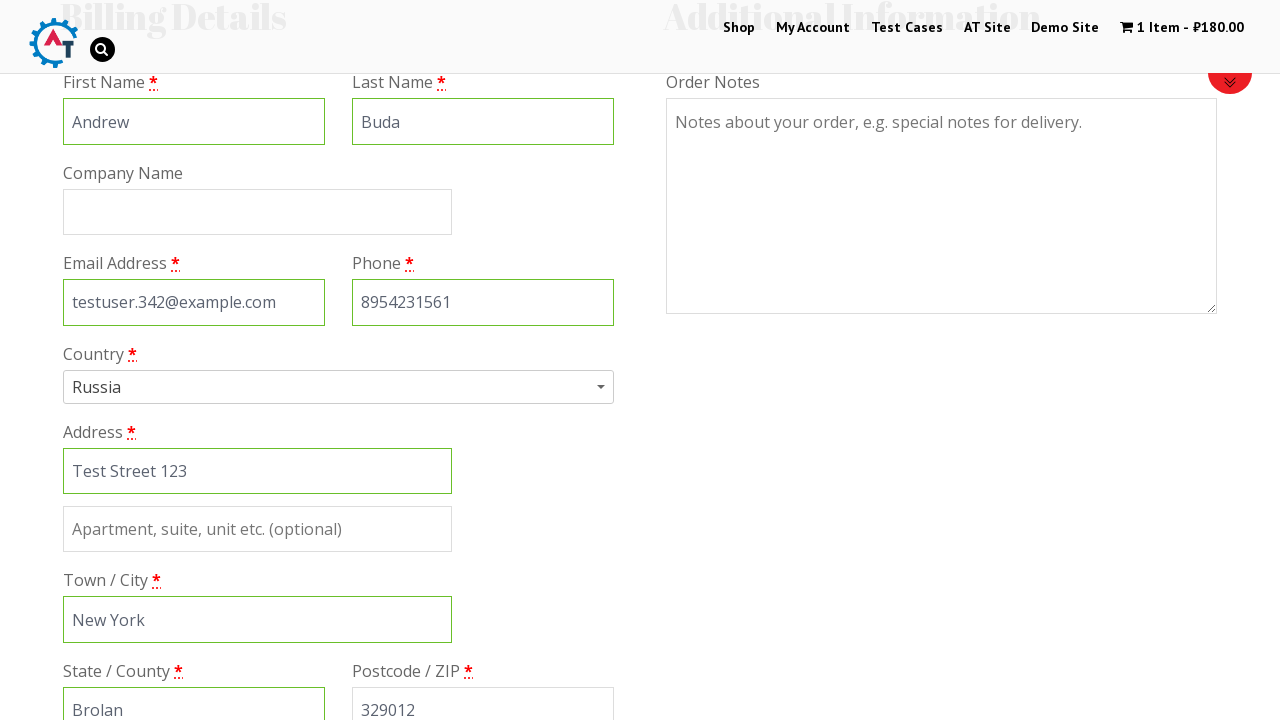

Scrolled down 600px to view payment section
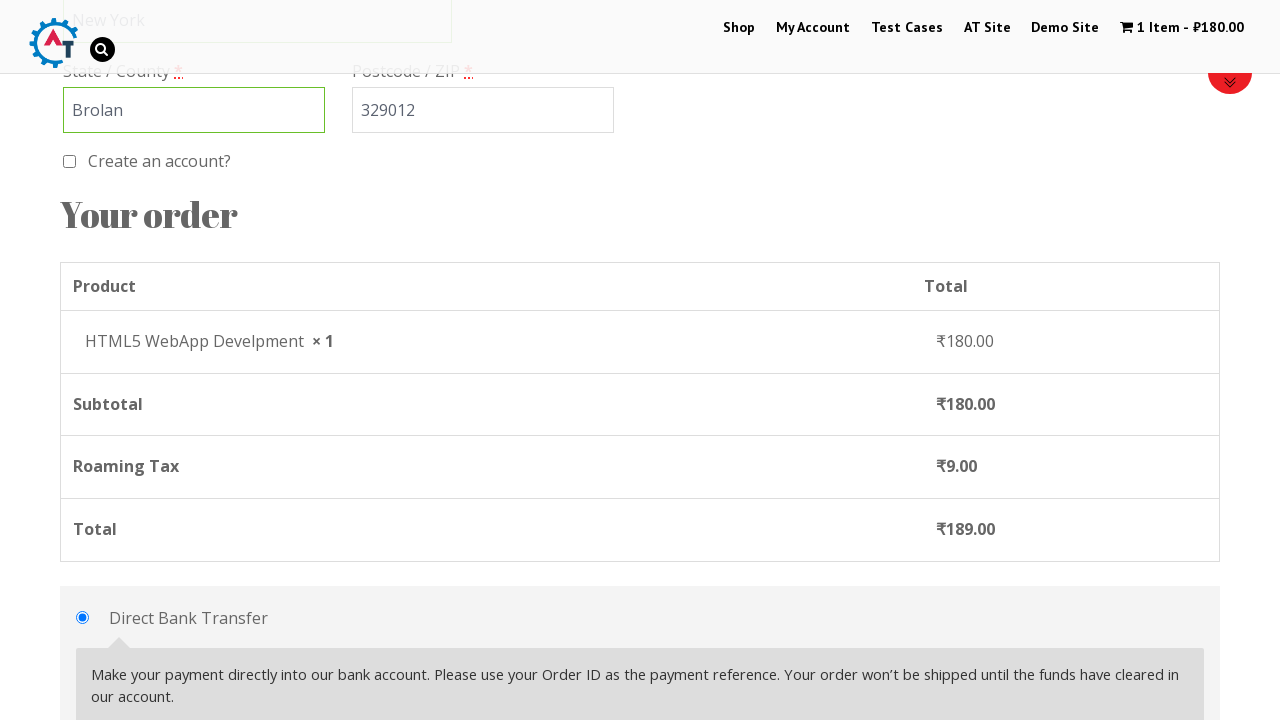

Waited 2 seconds for payment section to render
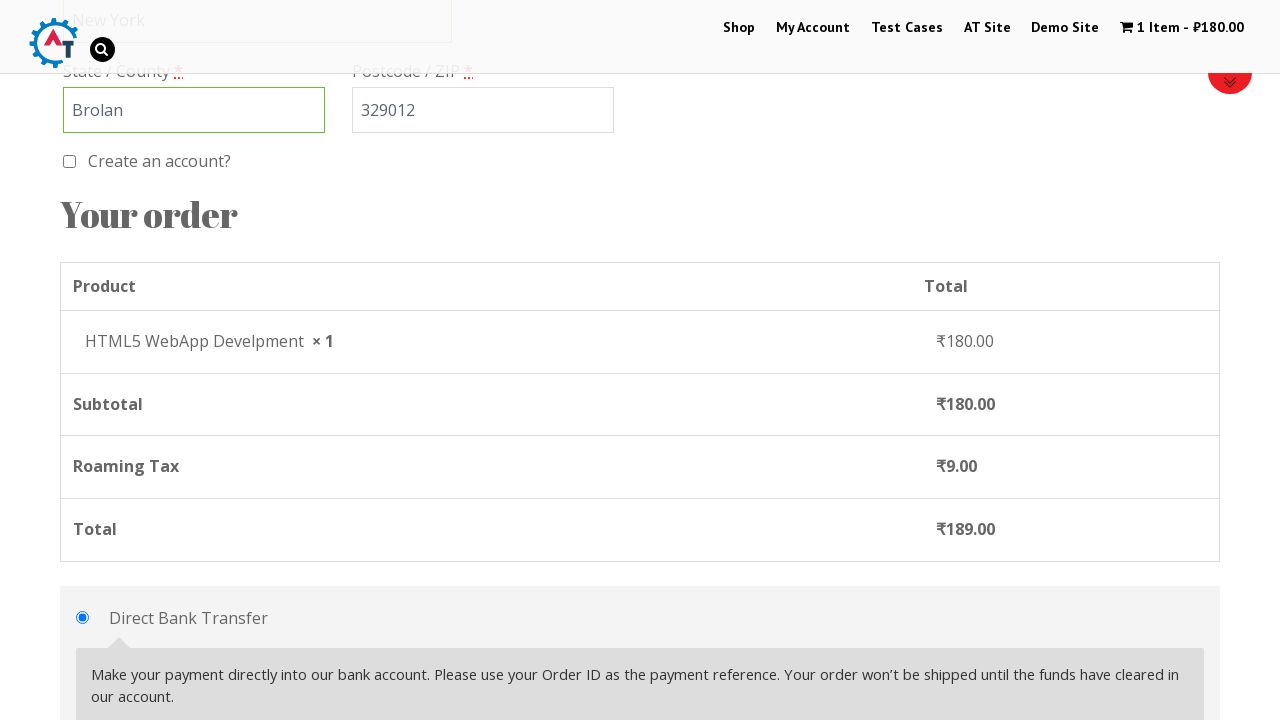

Selected check payment method at (82, 360) on [value='cheque']
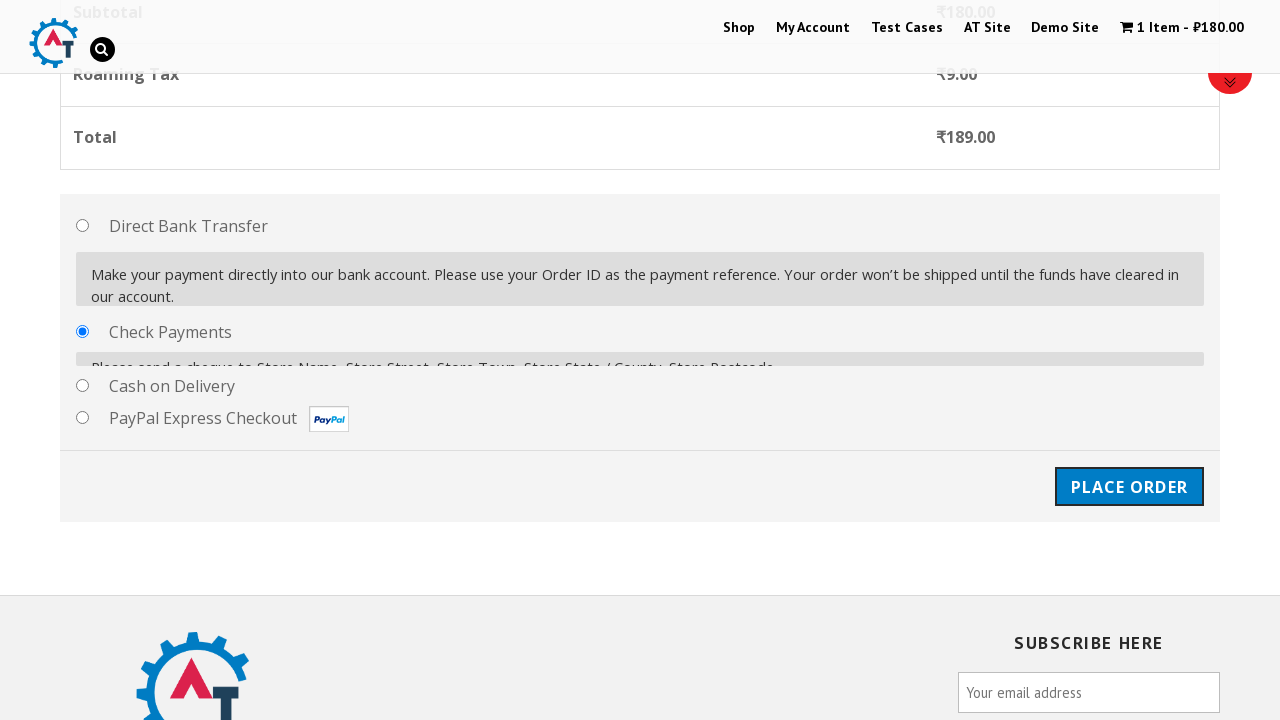

Clicked place order button to complete checkout at (1129, 471) on #place_order
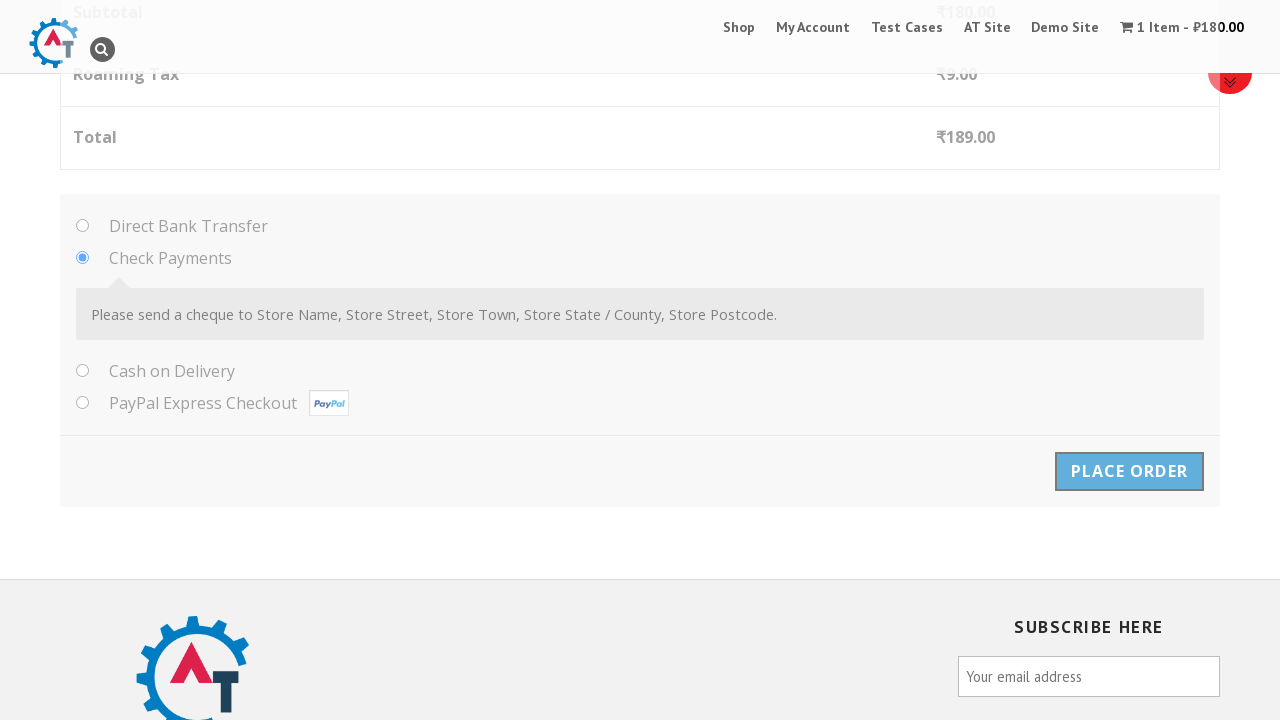

Order confirmation message became visible
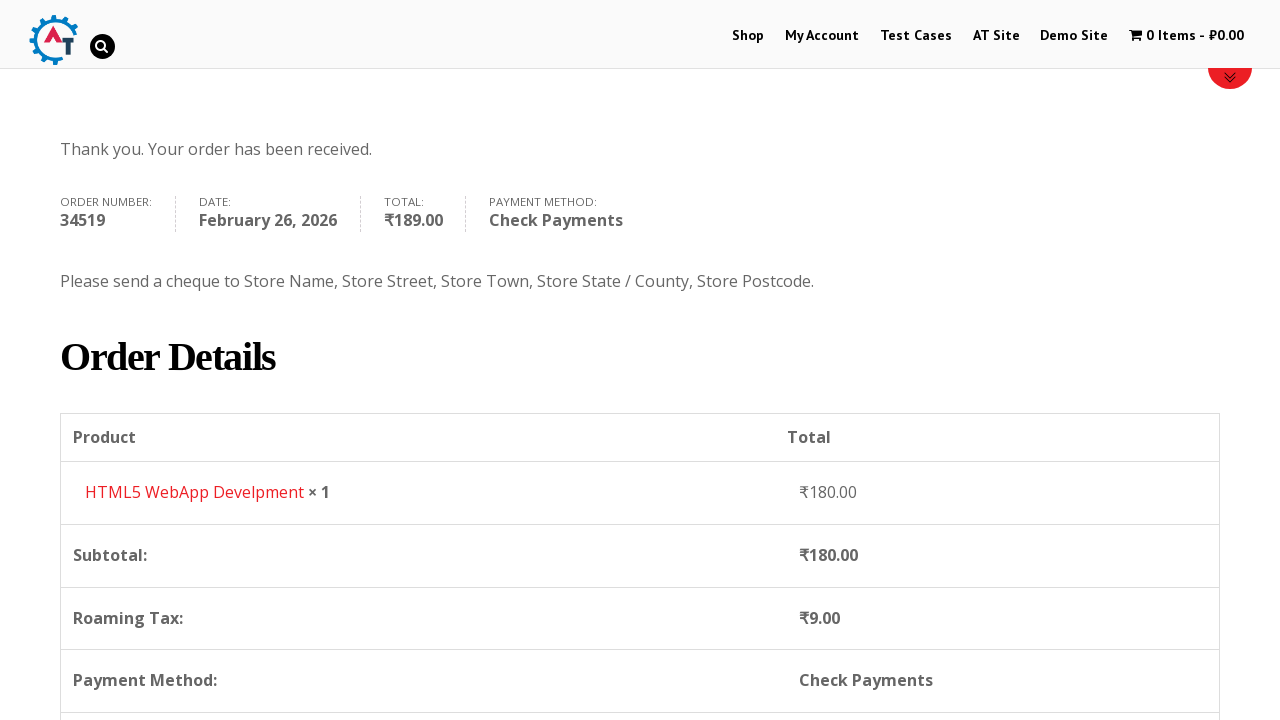

Verified check payment method in order confirmation
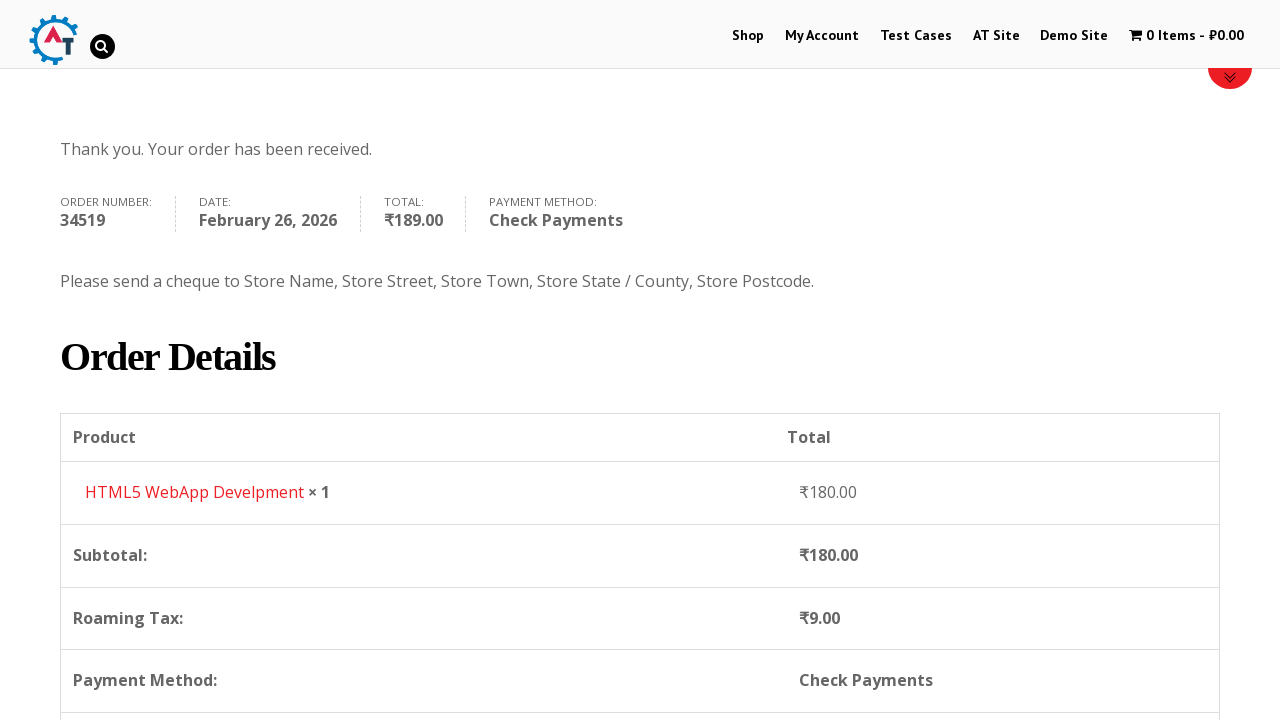

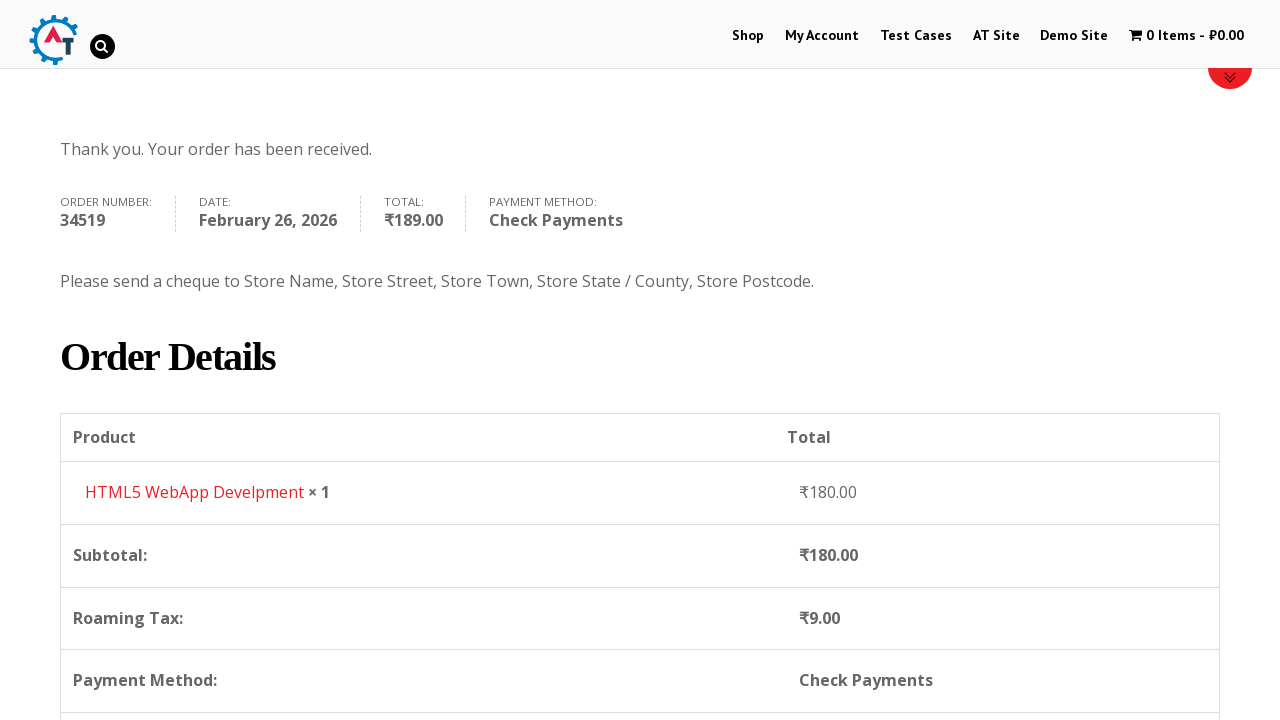